Waits for a price to reach $100, books an item, solves a math problem, and submits the form

Starting URL: http://suninjuly.github.io/explicit_wait2.html

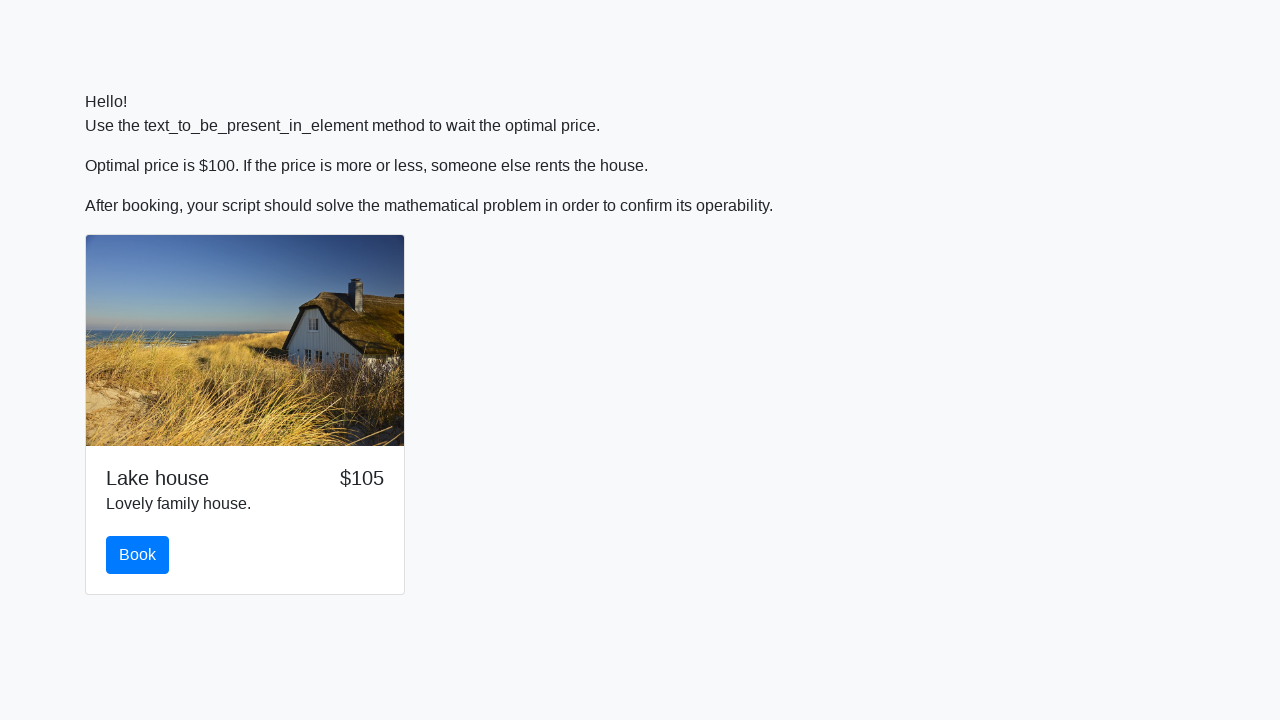

Waited for price to reach $100
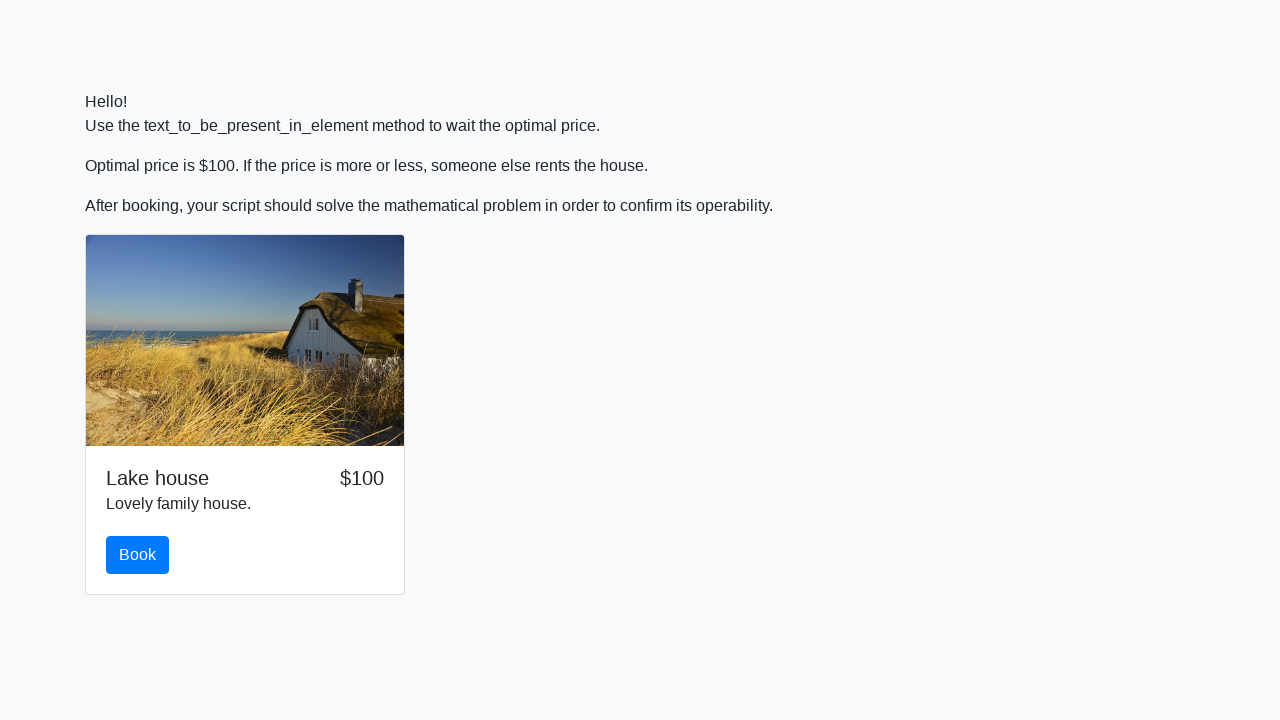

Clicked Book button at (138, 555) on xpath=//button[text()="Book"]
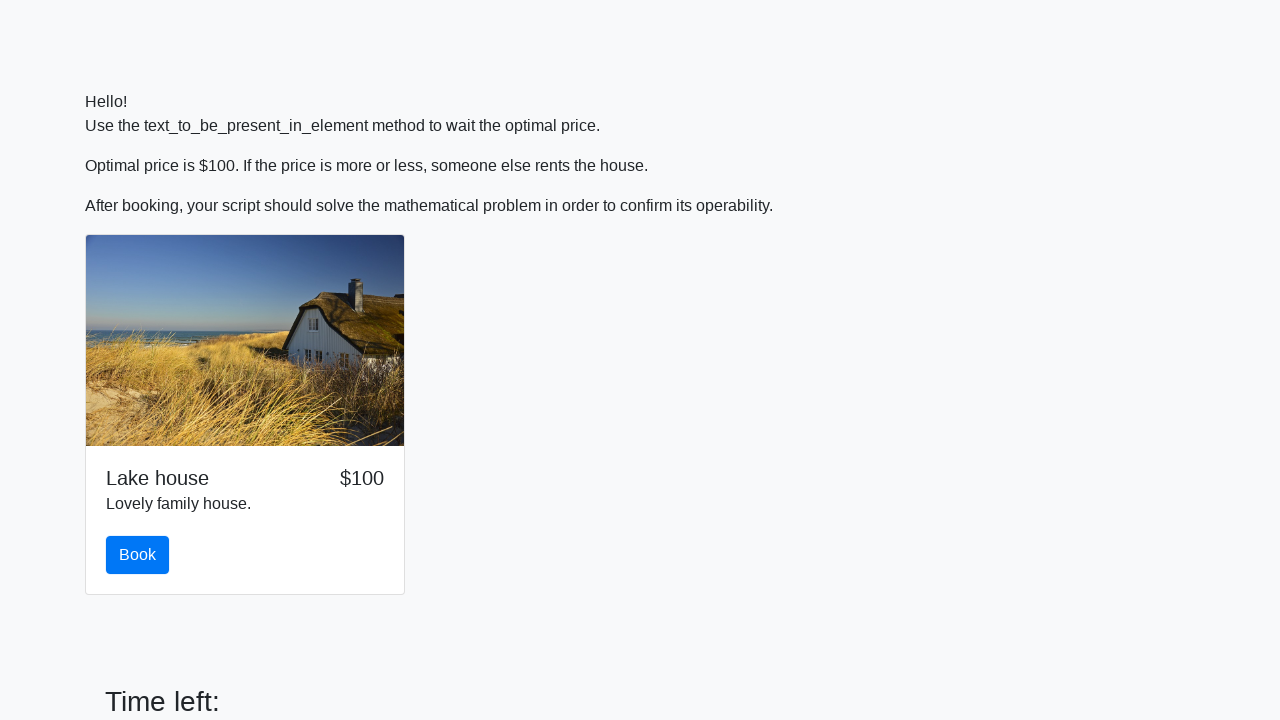

Retrieved input value for calculation: 699
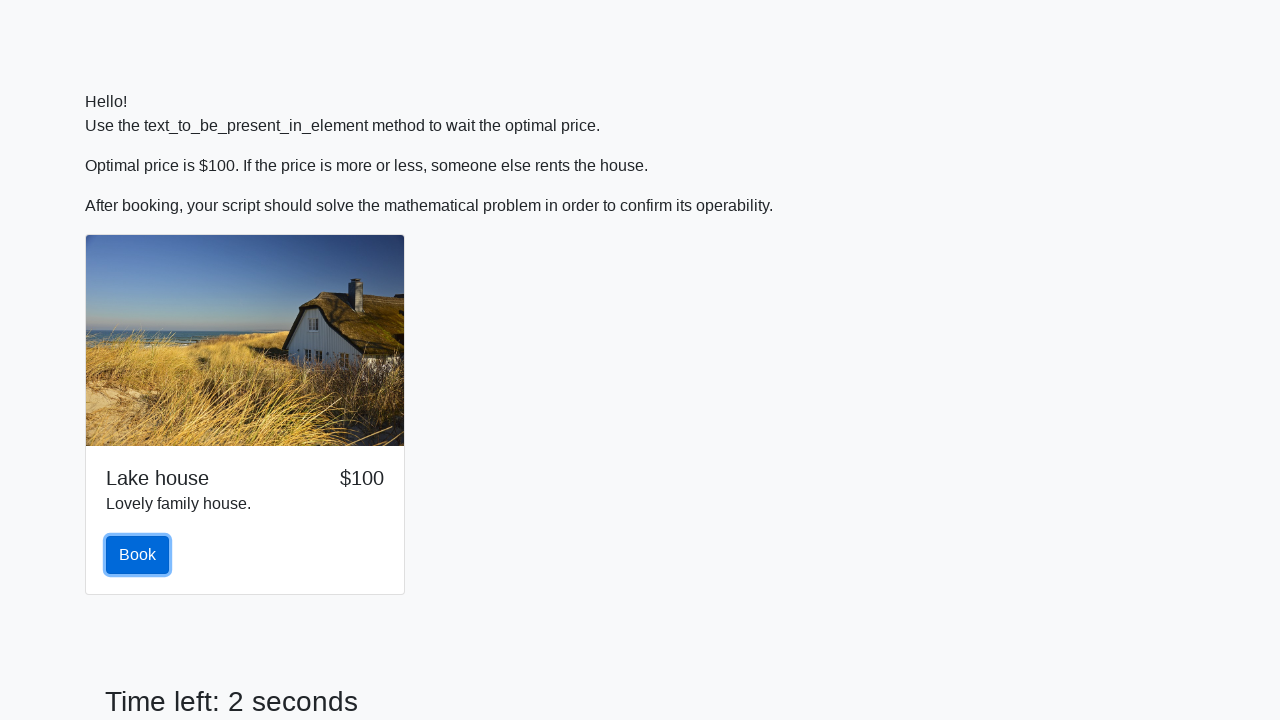

Calculated and filled answer: 2.4848971212955693 on .form-control
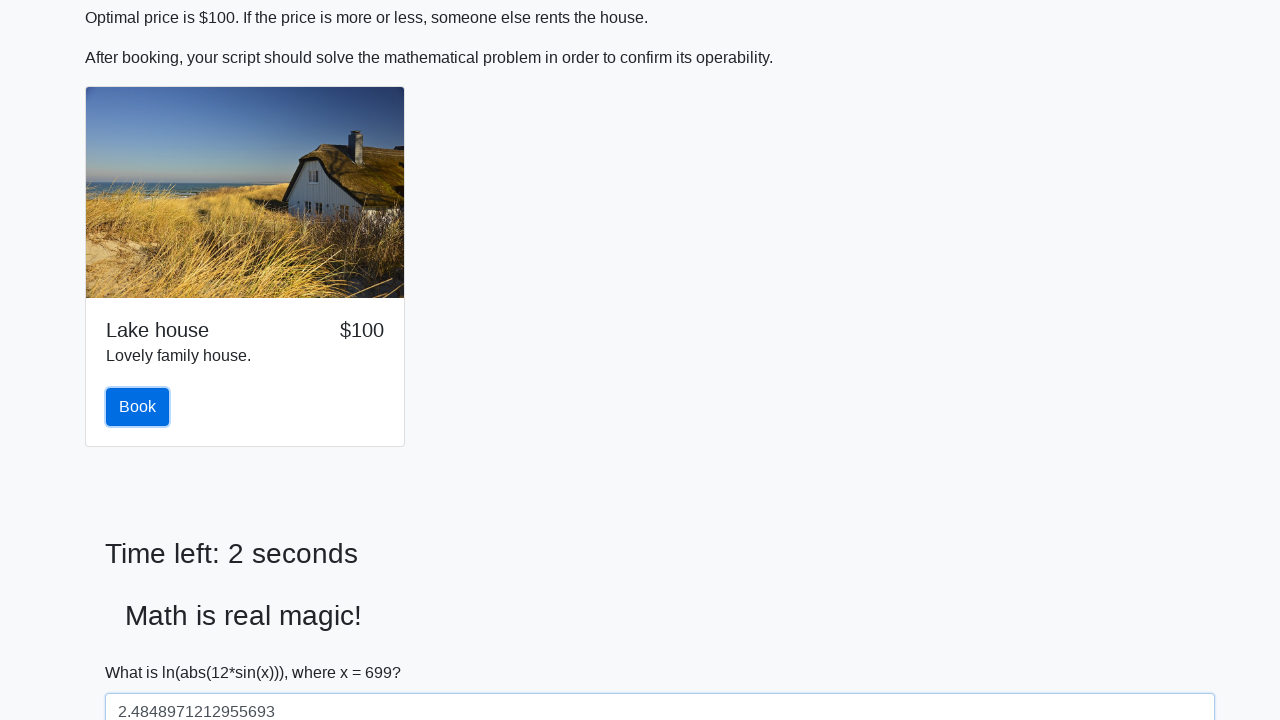

Clicked Submit button to submit the form at (143, 651) on xpath=//button[text()="Submit"]
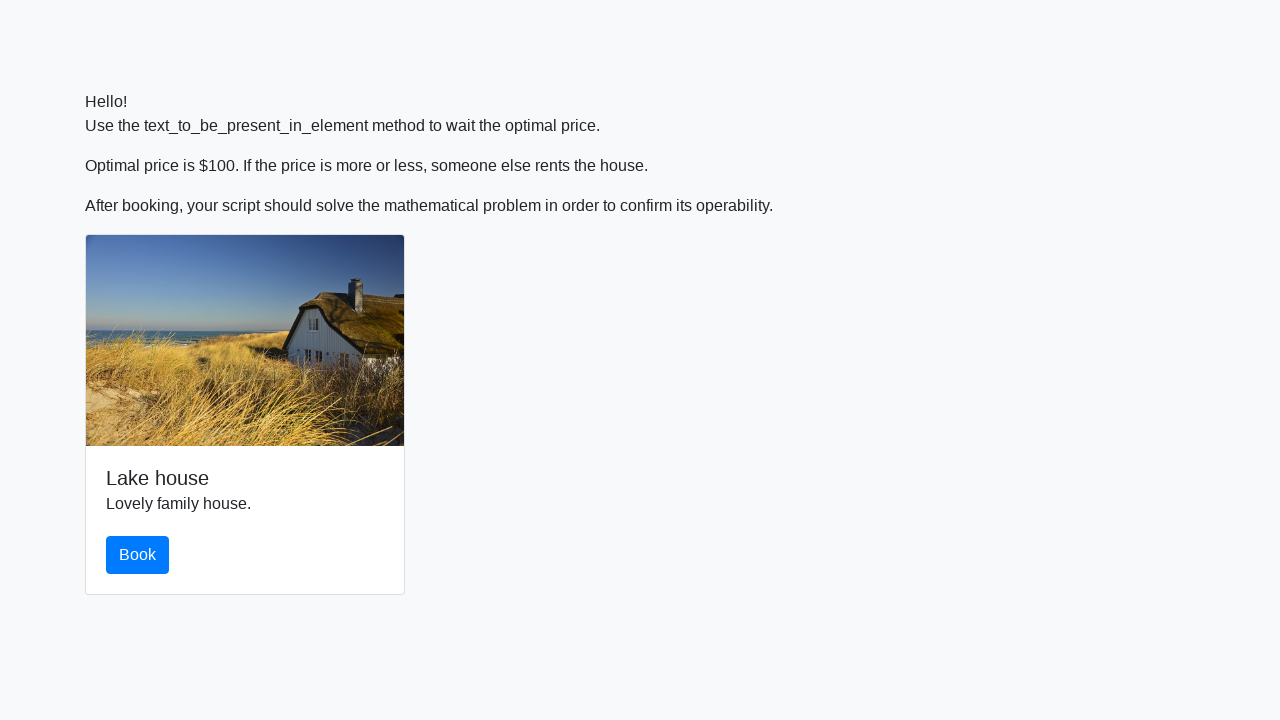

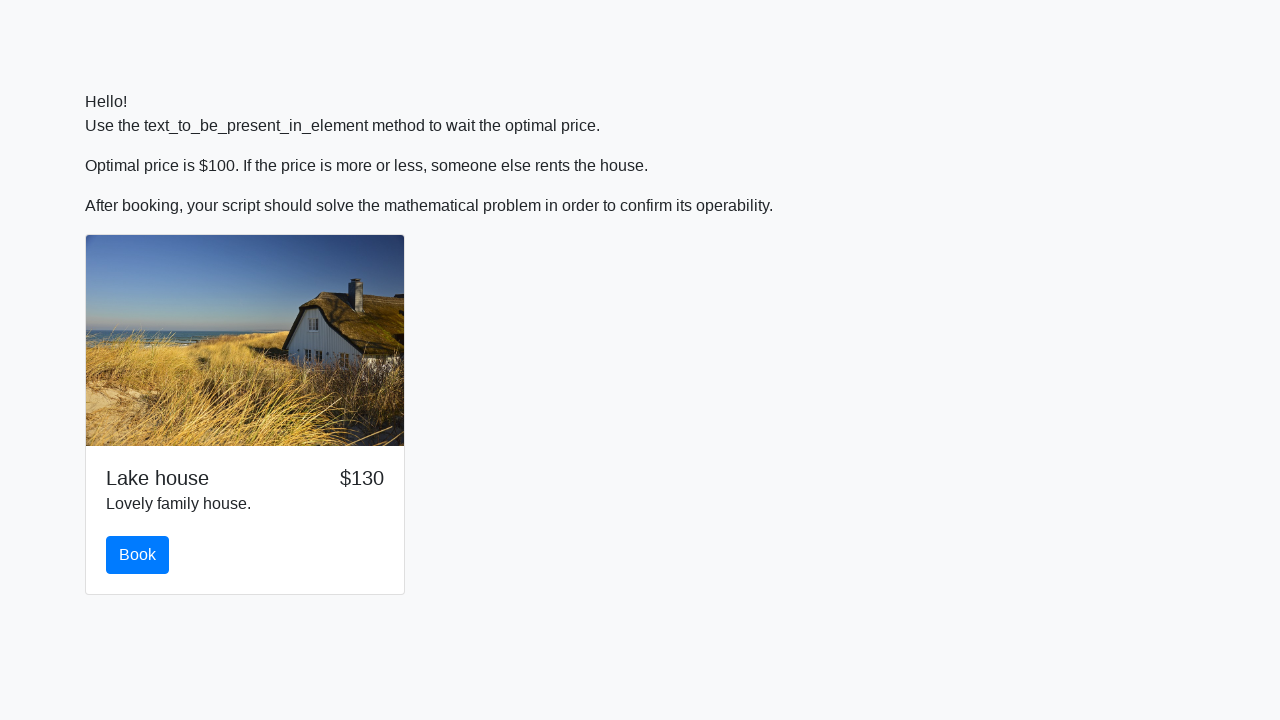